Tests handling of a simple alert popup by accepting it

Starting URL: http://demo.automationtesting.in/Alerts.html

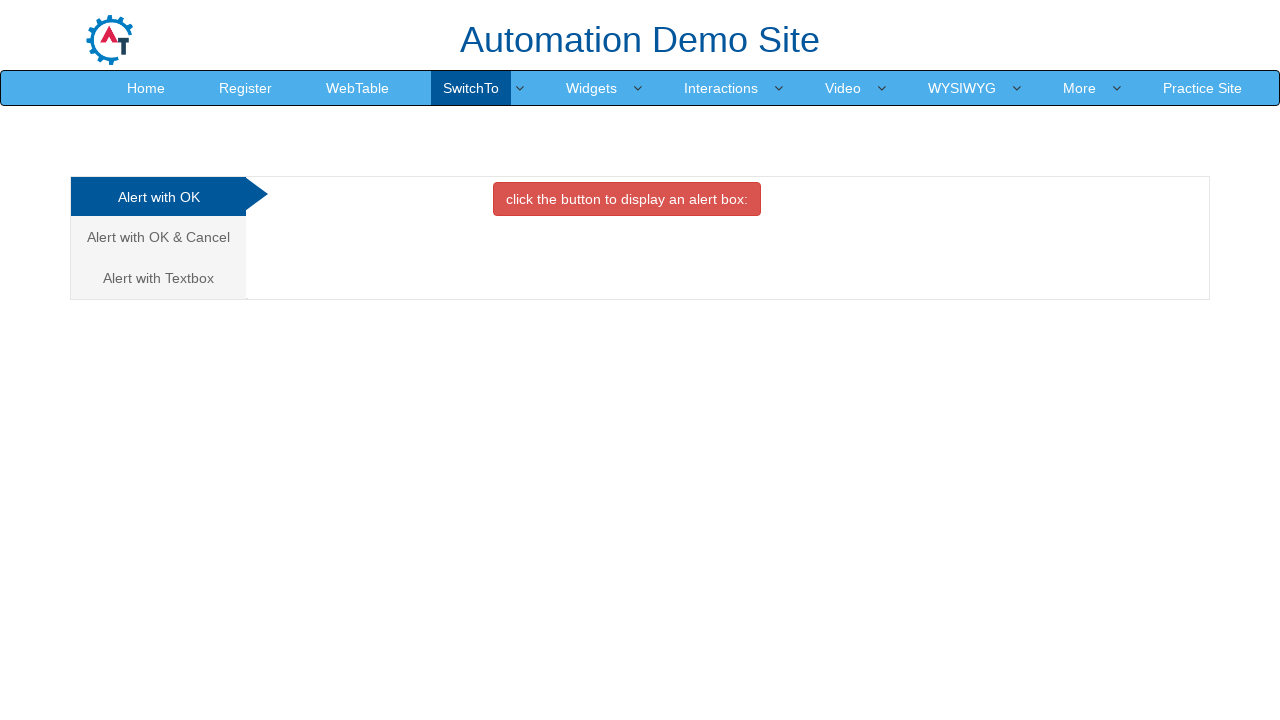

Clicked button to trigger alert popup at (627, 199) on xpath=//button[contains(text(), 'display an  alert box')]
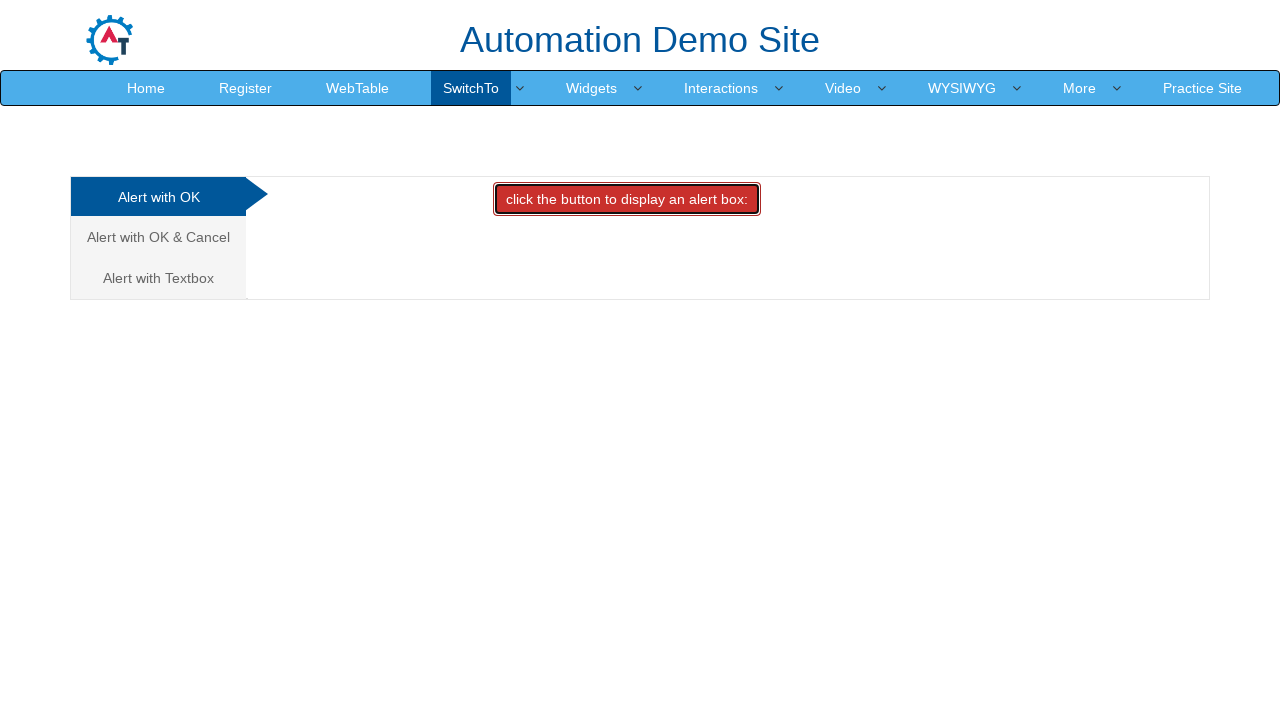

Set up dialog handler to accept alert
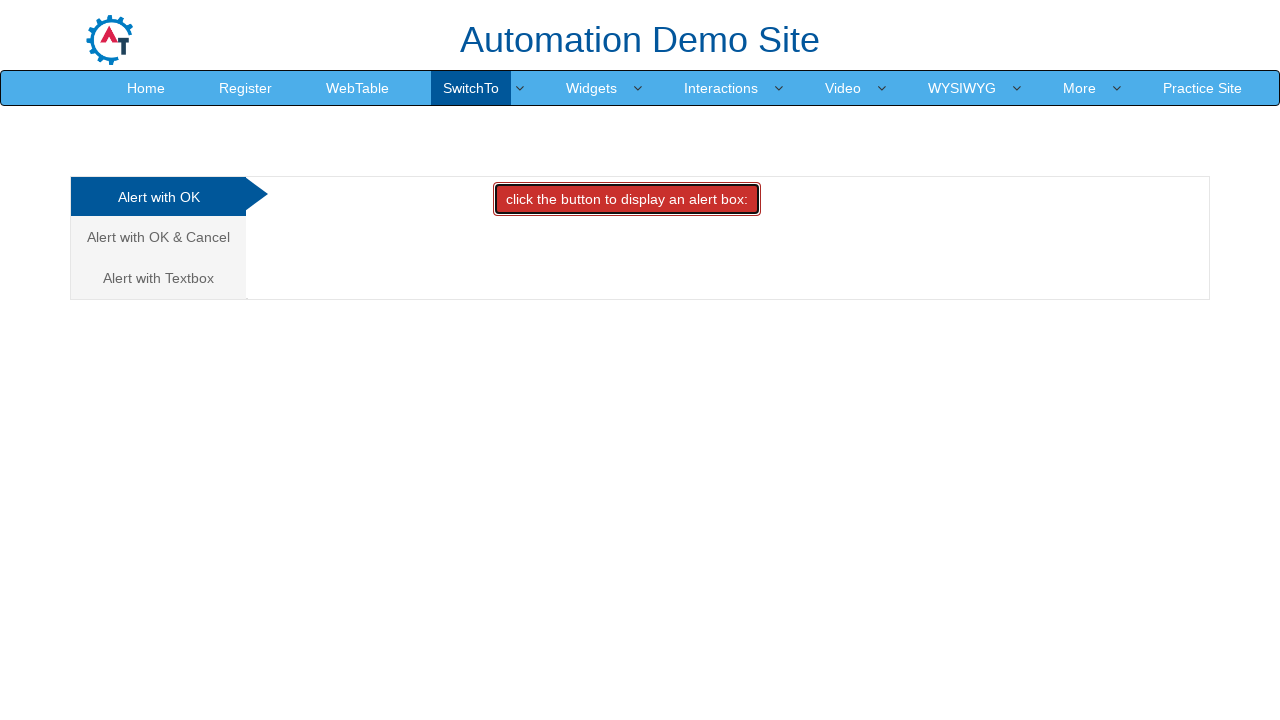

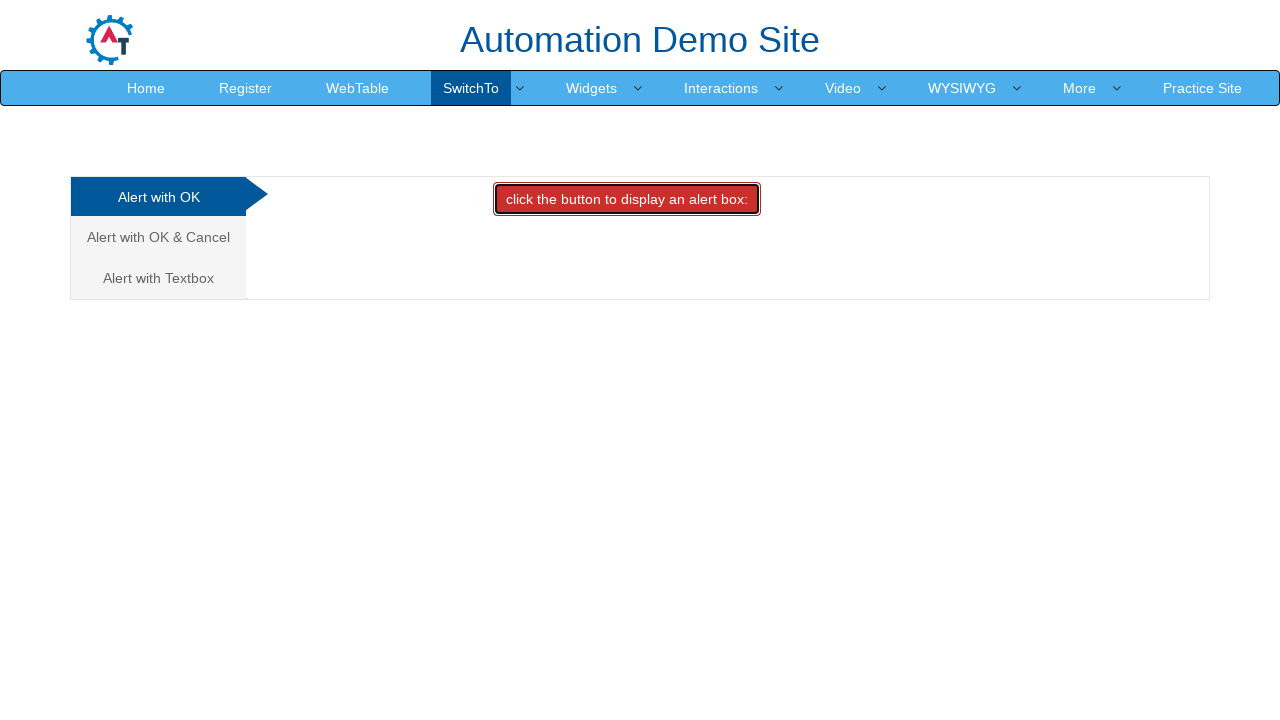